Tests drag and drop functionality by dragging the "Drag me" element and dropping it onto the "Drop here" target, then verifying the text changes to "Dropped!"

Starting URL: https://demoqa.com/droppable

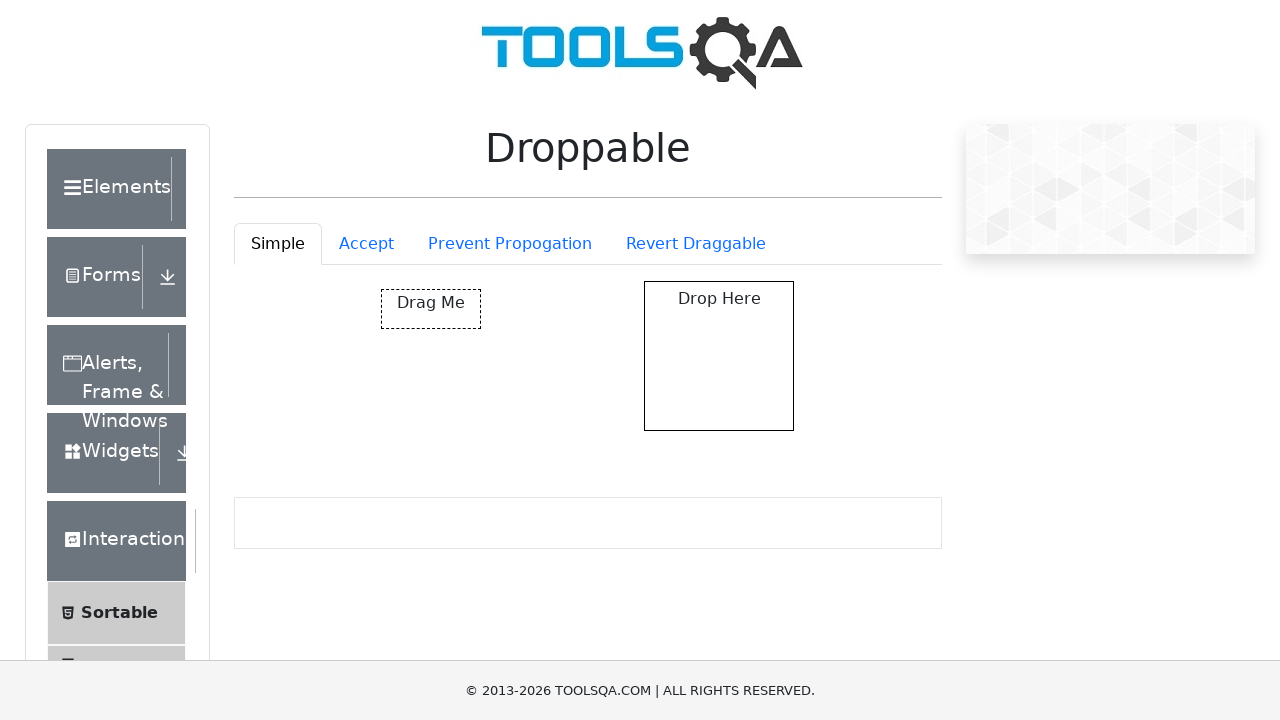

Located the draggable element with id 'draggable'
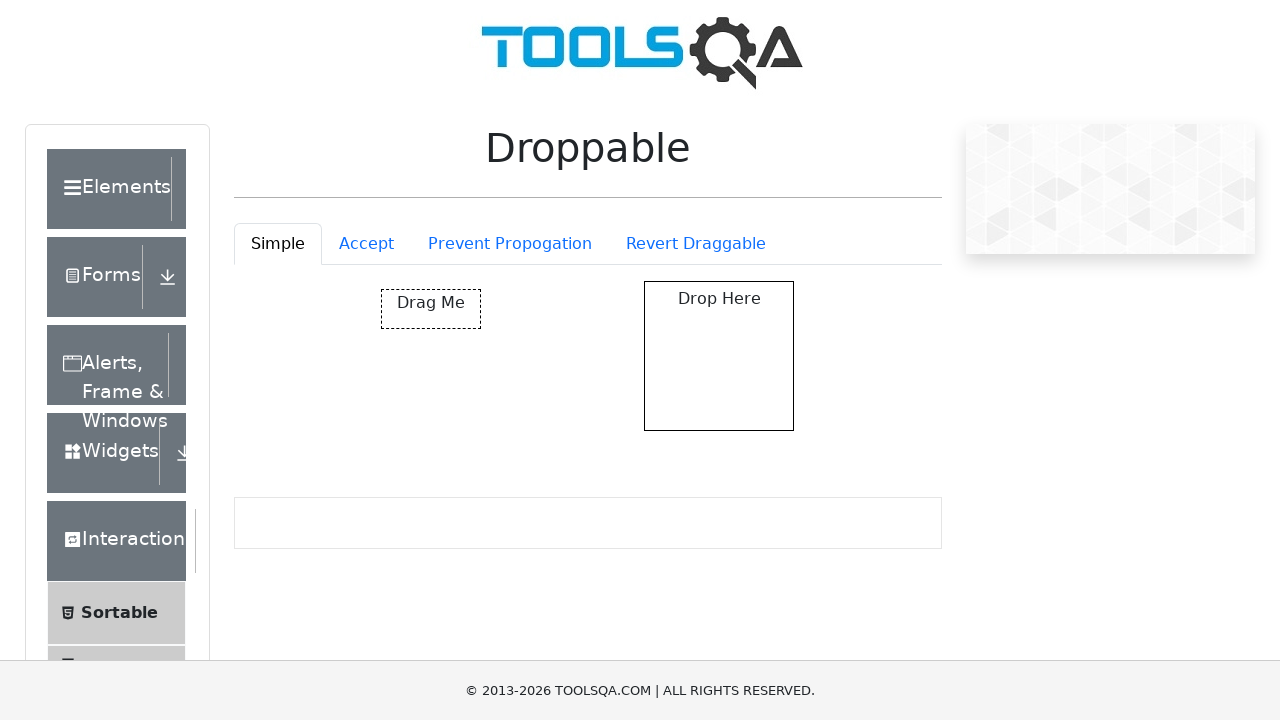

Located the drop target element with id 'droppable'
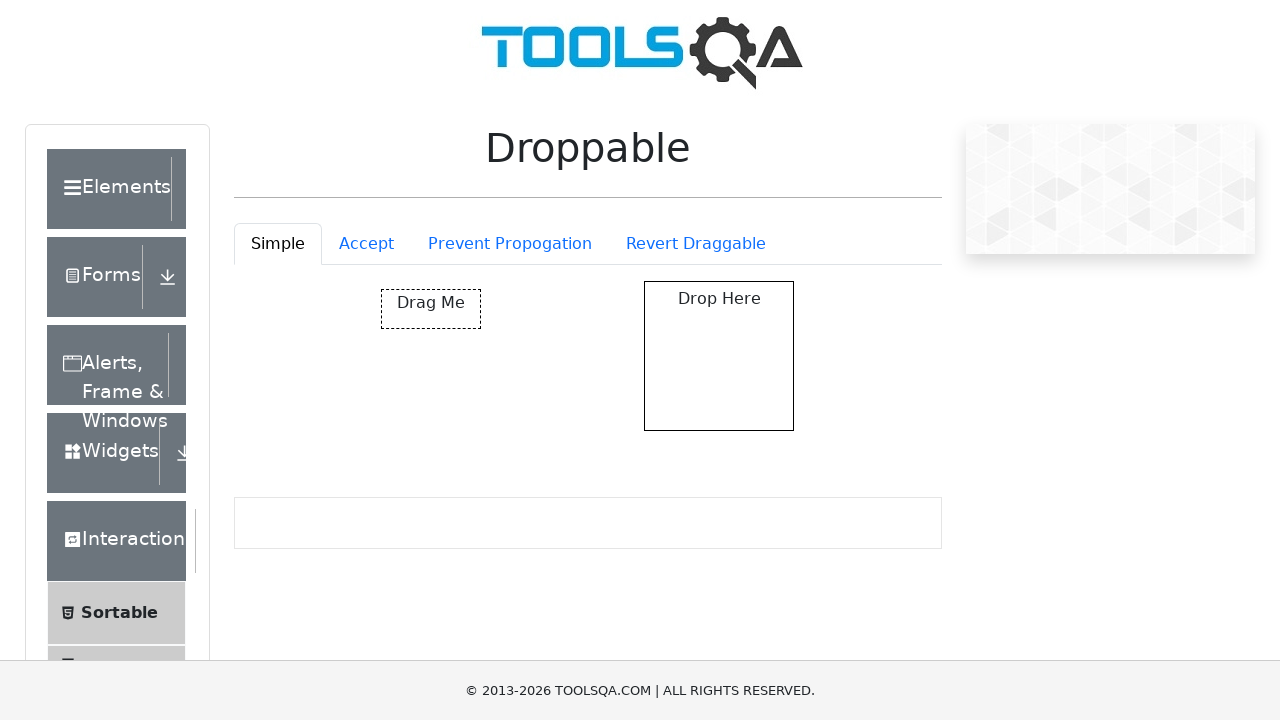

Dragged 'Drag me' element and dropped it onto 'Drop here' target at (719, 356)
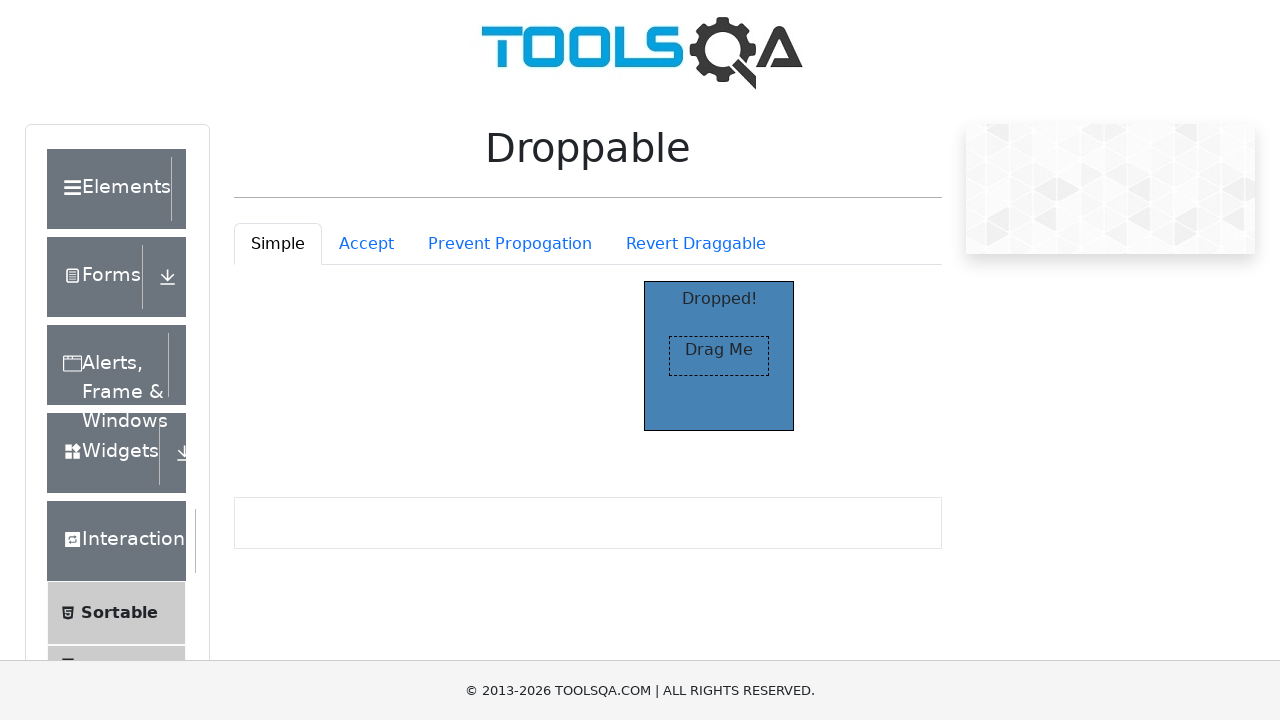

Verified that the drop target text changed to 'Dropped!'
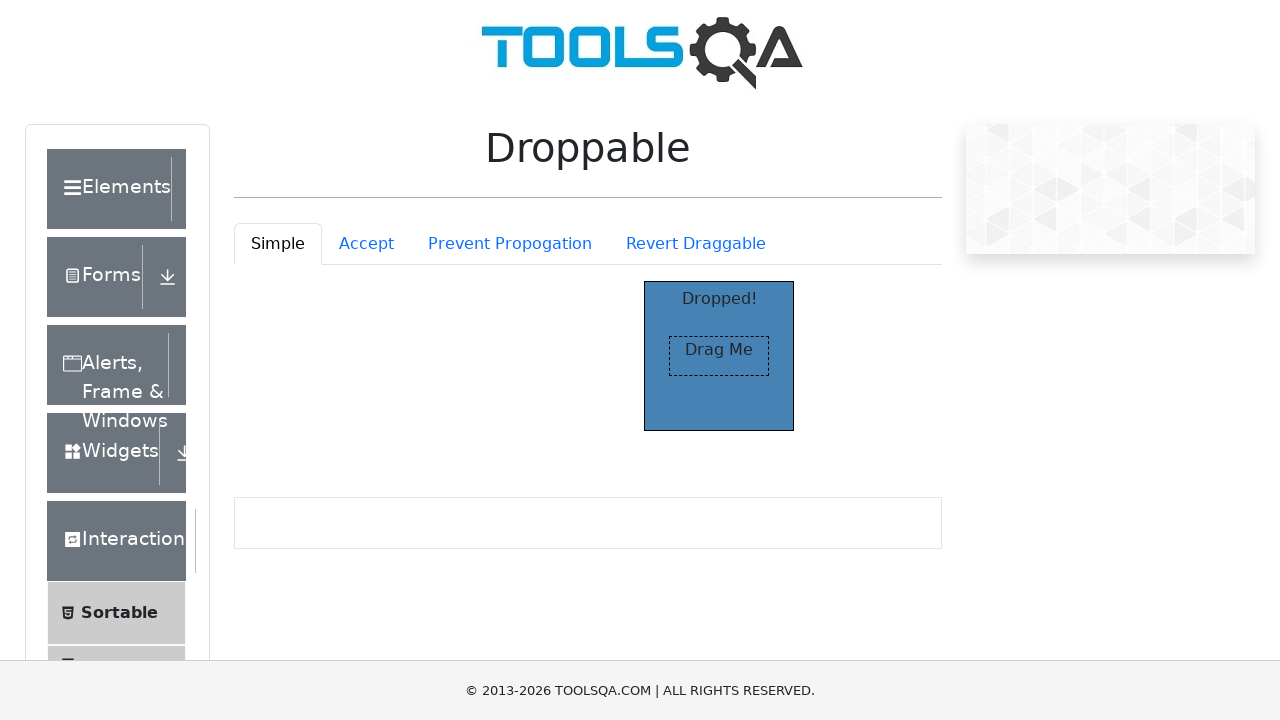

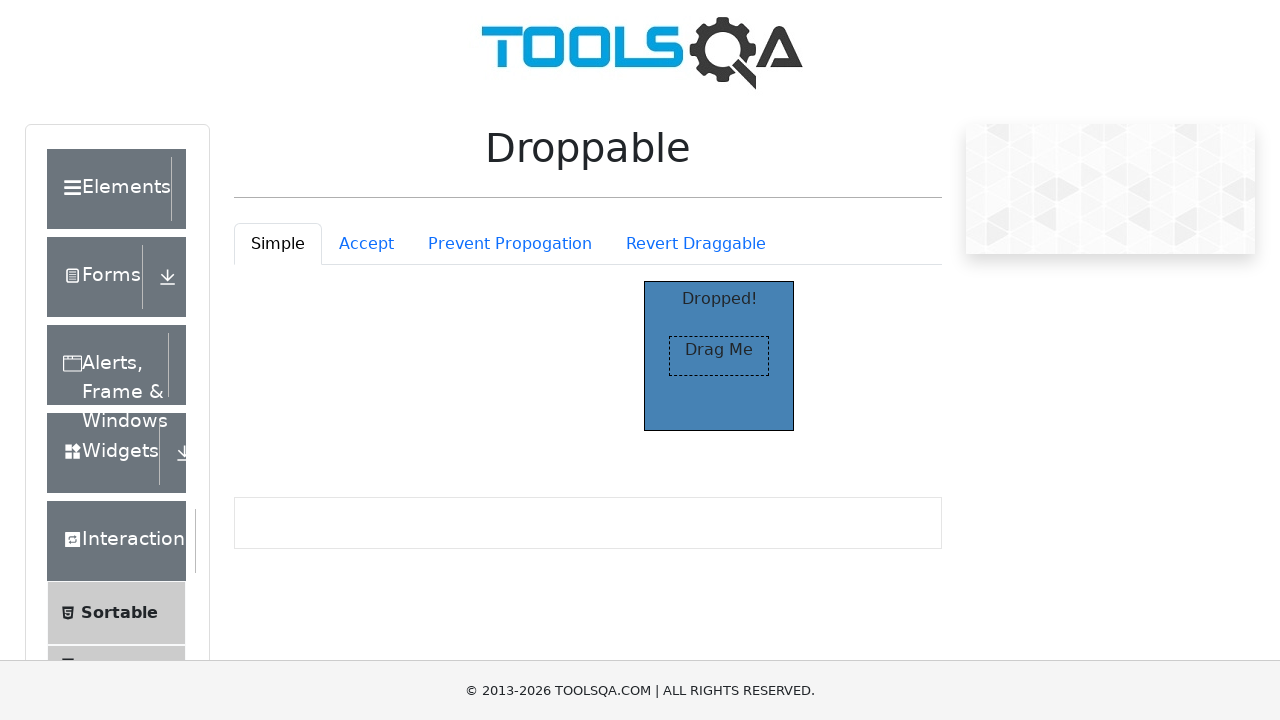